Tests clicking a link and verifying navigation to a new page by checking the page heading

Starting URL: https://kristinek.github.io/site/examples/actions

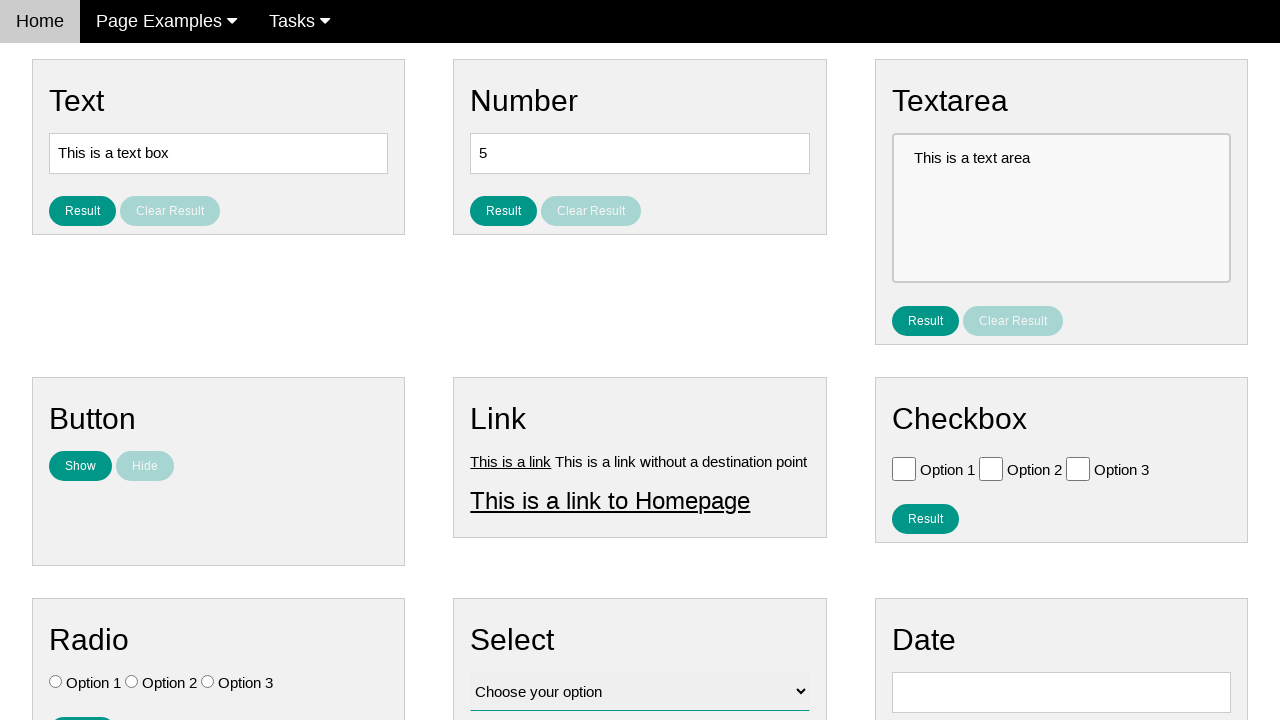

Clicked link1 to navigate to new page at (511, 461) on #link1
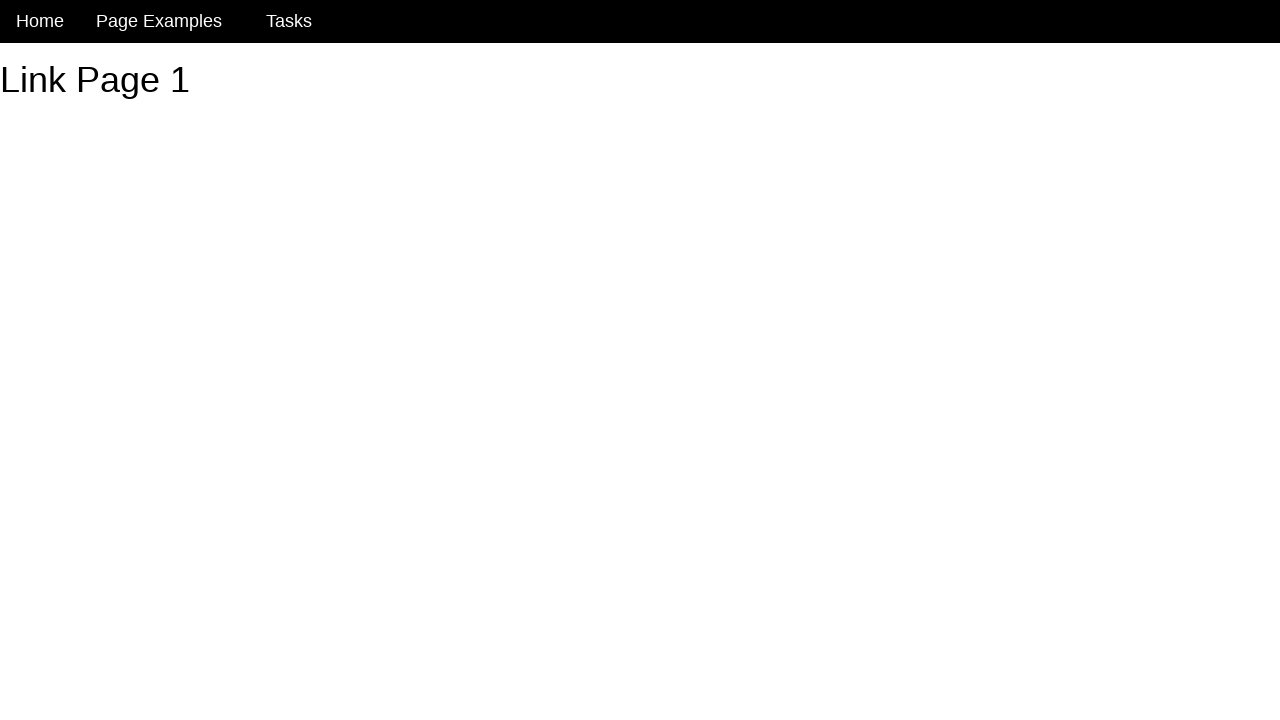

Waited for heading element to load on new page
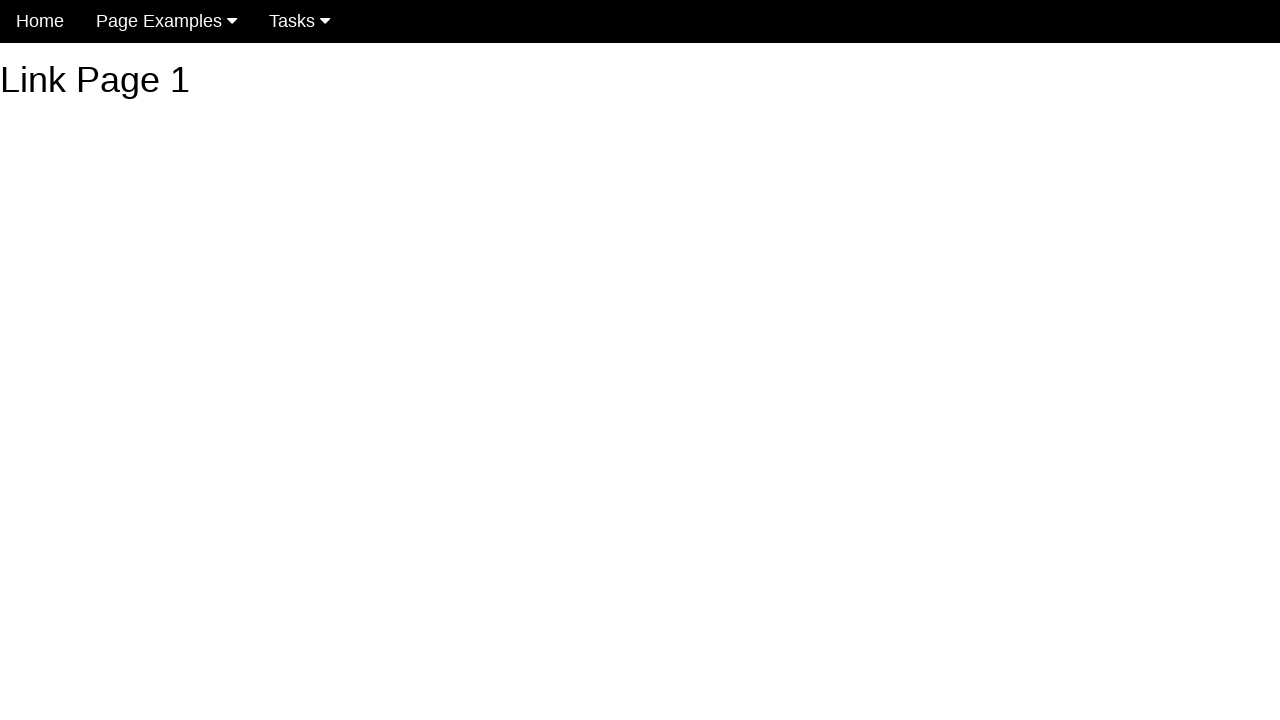

Verified heading text is 'Link Page 1'
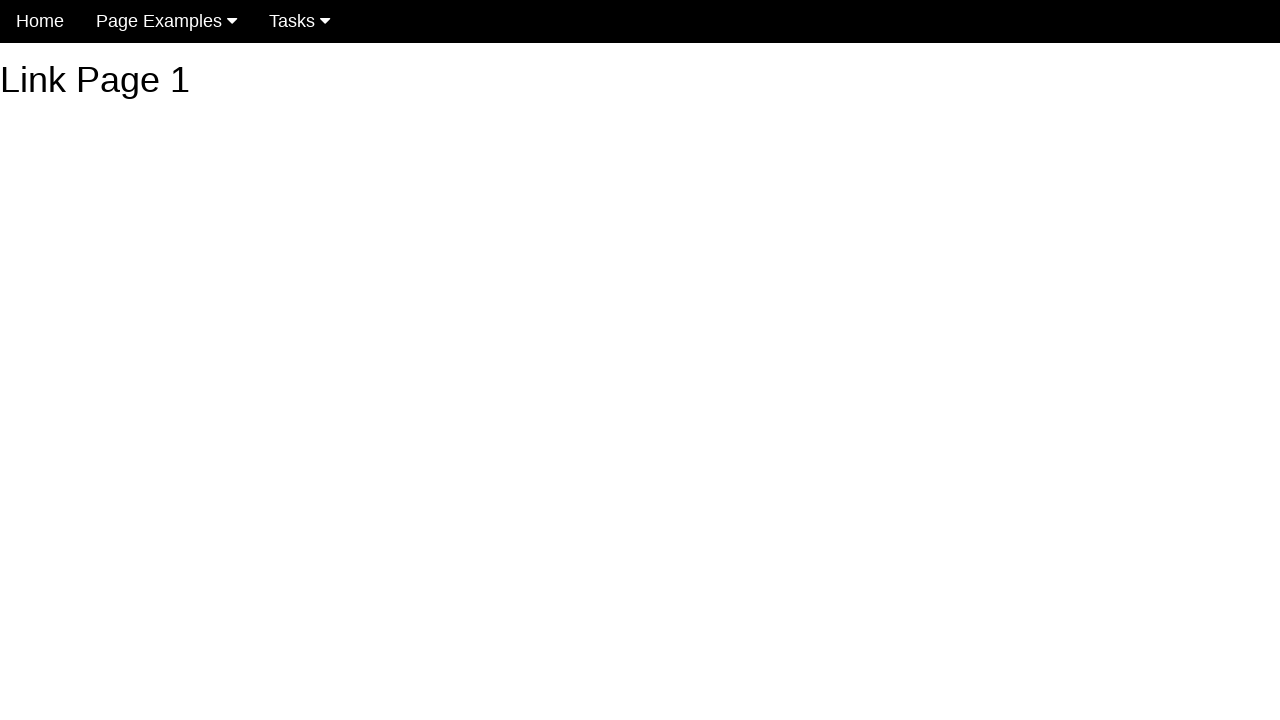

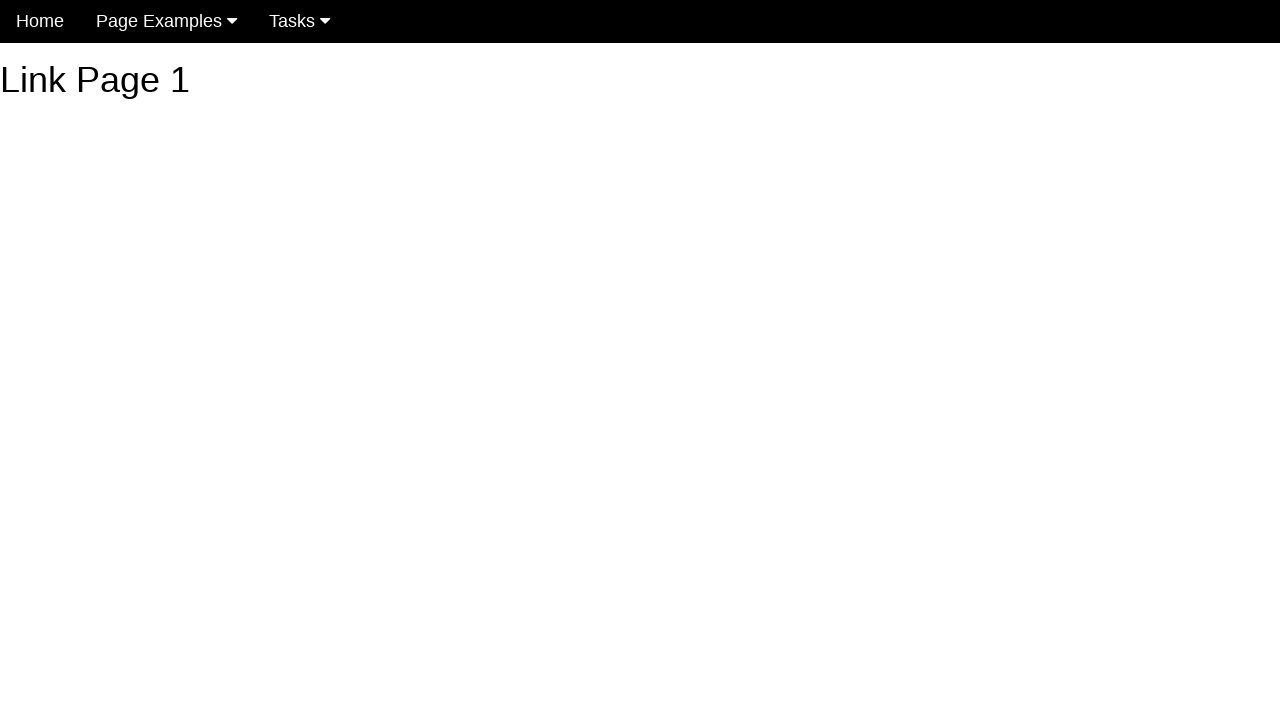